Tests redirect functionality by clicking on "Redirect Link", then clicking the redirect button, and verifying the resulting page elements load

Starting URL: https://the-internet.herokuapp.com/

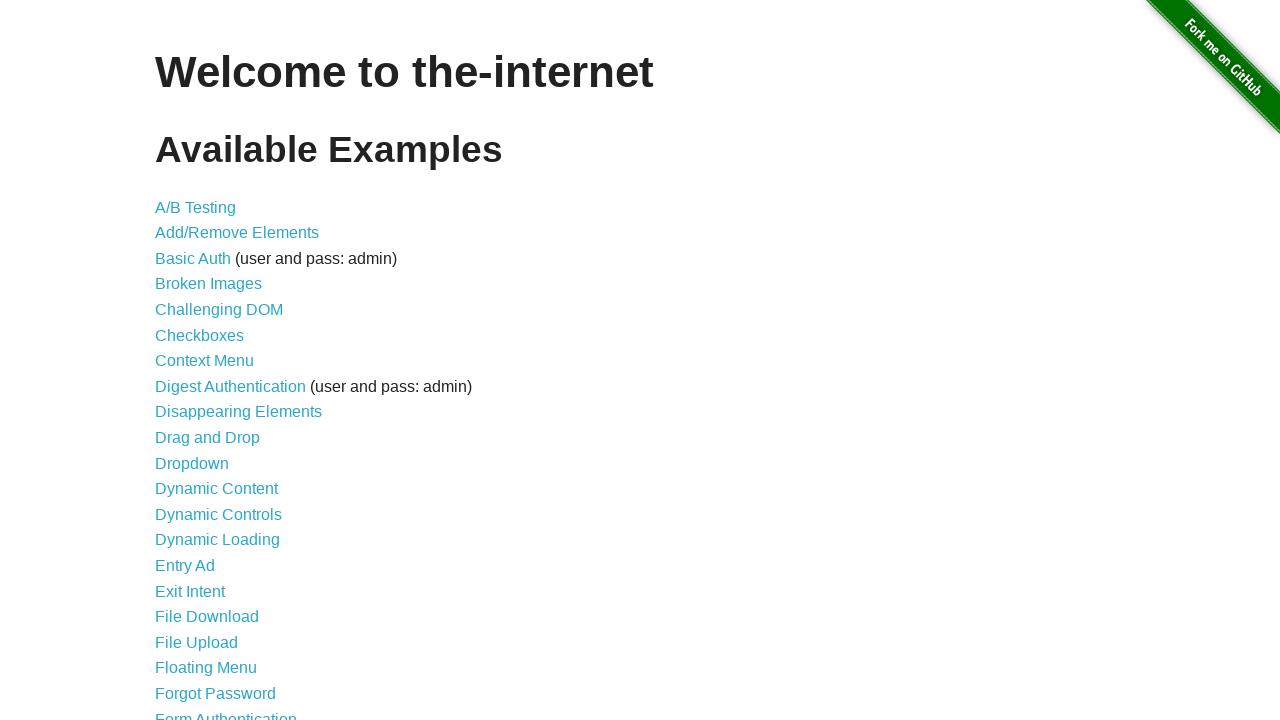

Clicked on 'Redirect Link' link at (202, 446) on text=Redirect Link
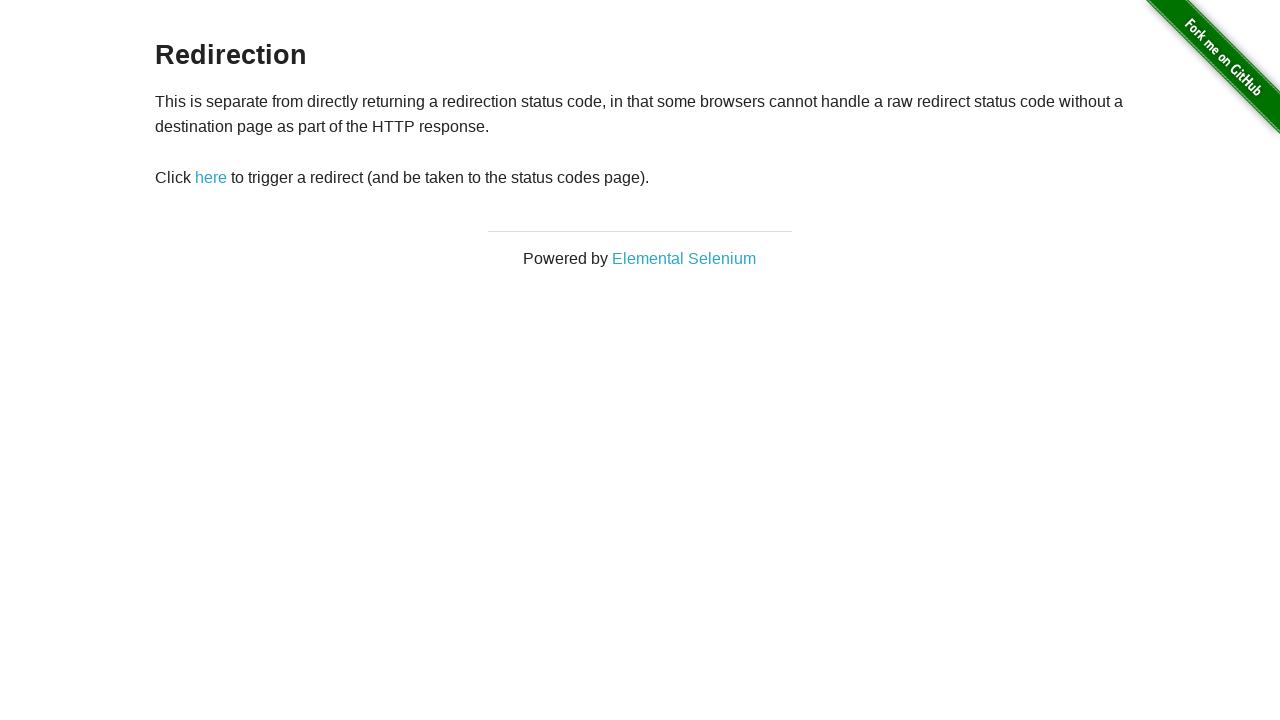

Clicked the redirect button at (211, 178) on #redirect
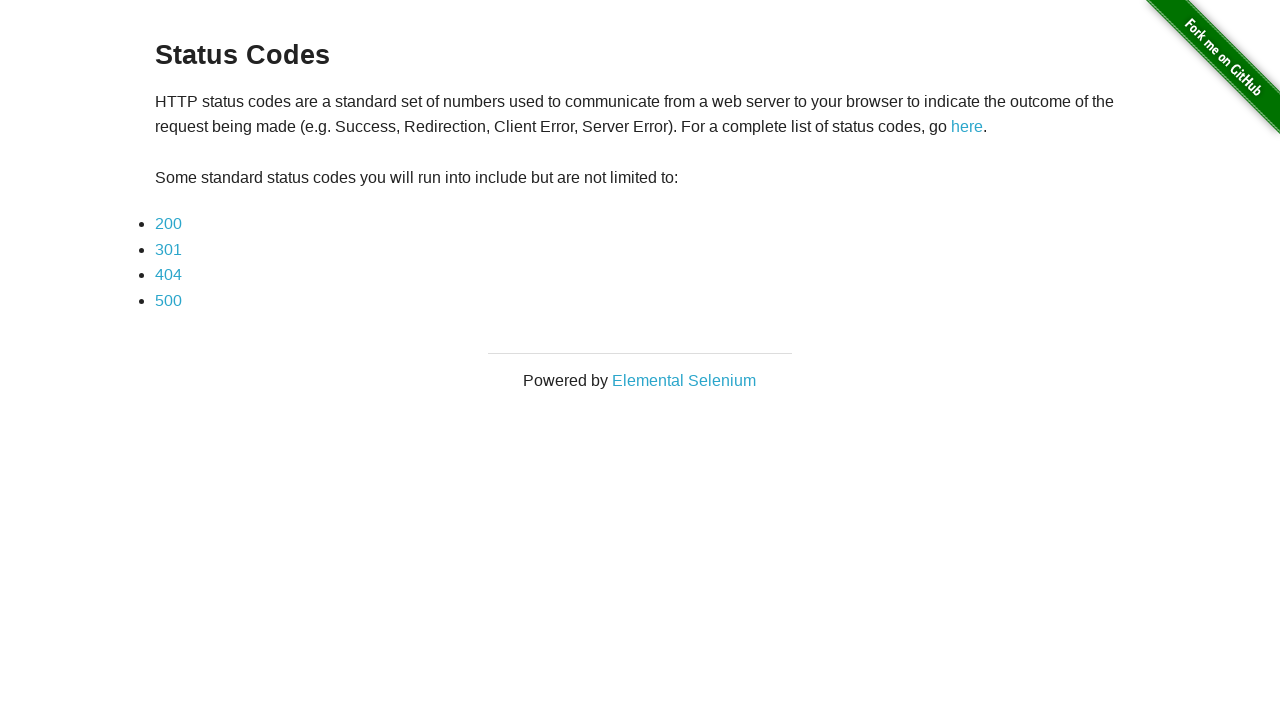

Status codes page loaded with list items present
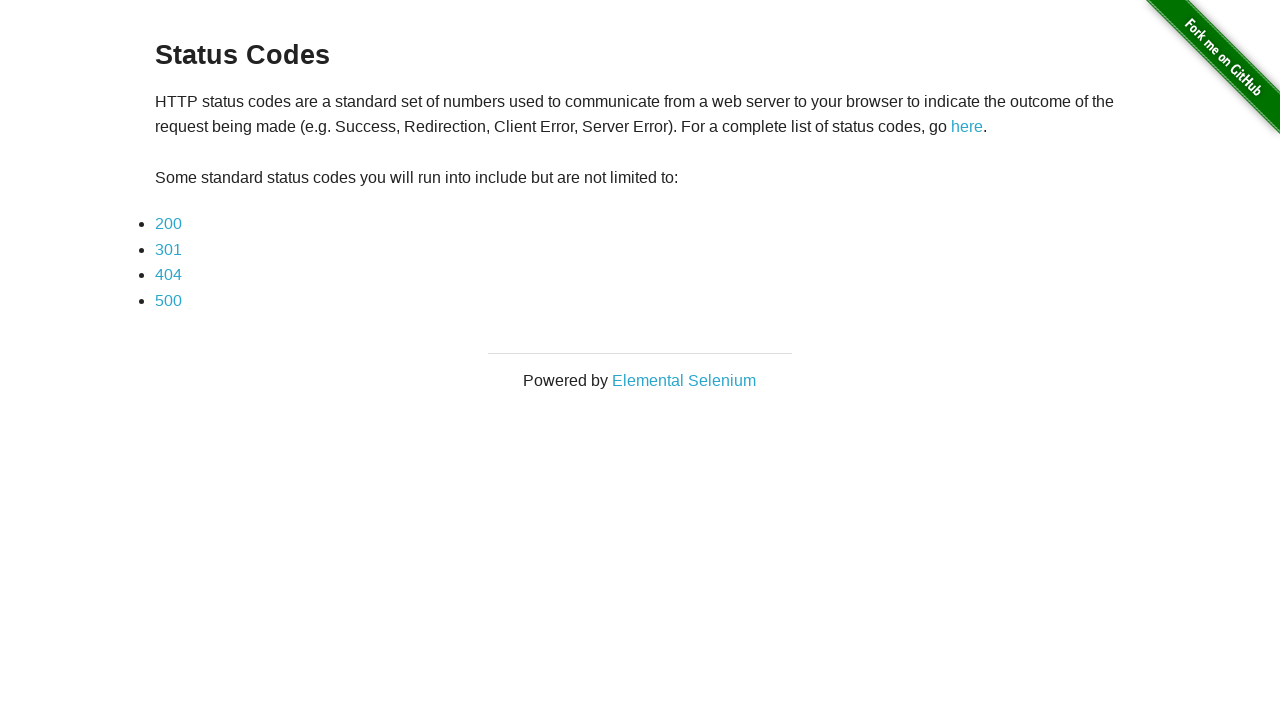

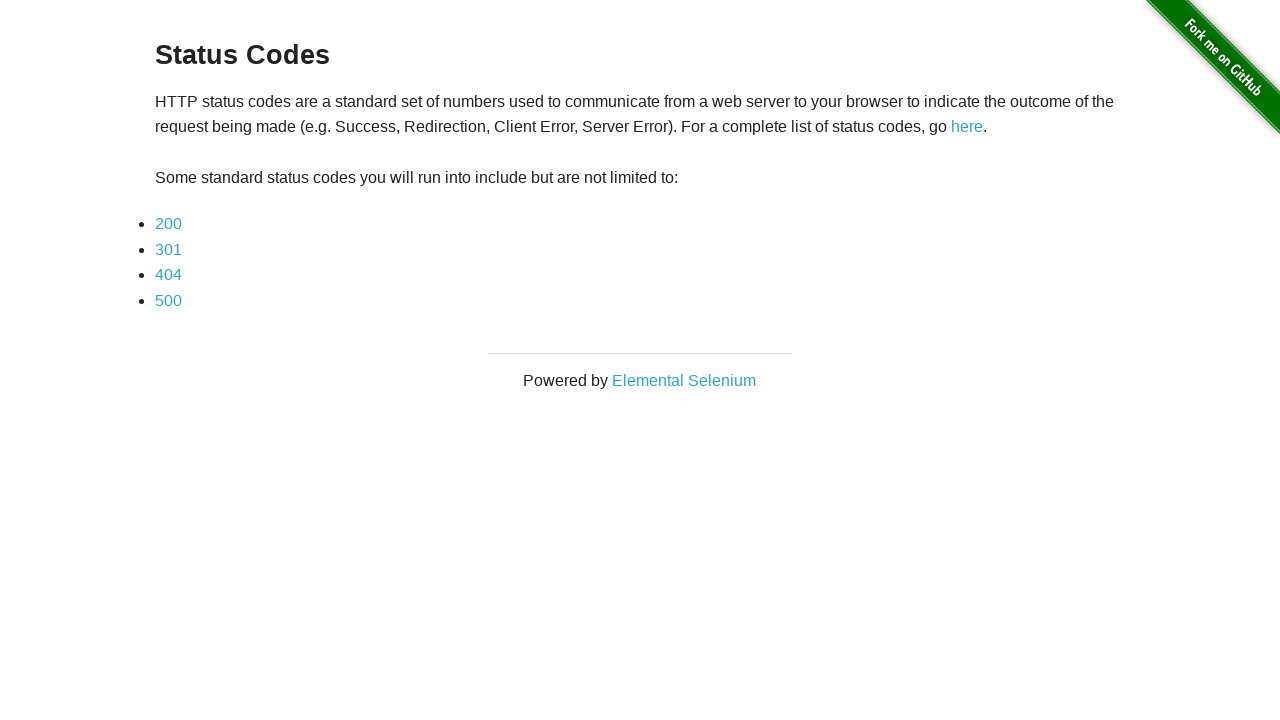